Navigates to the shop, filters by HTML category and verifies that exactly 3 items are displayed

Starting URL: https://practice.automationtesting.in/

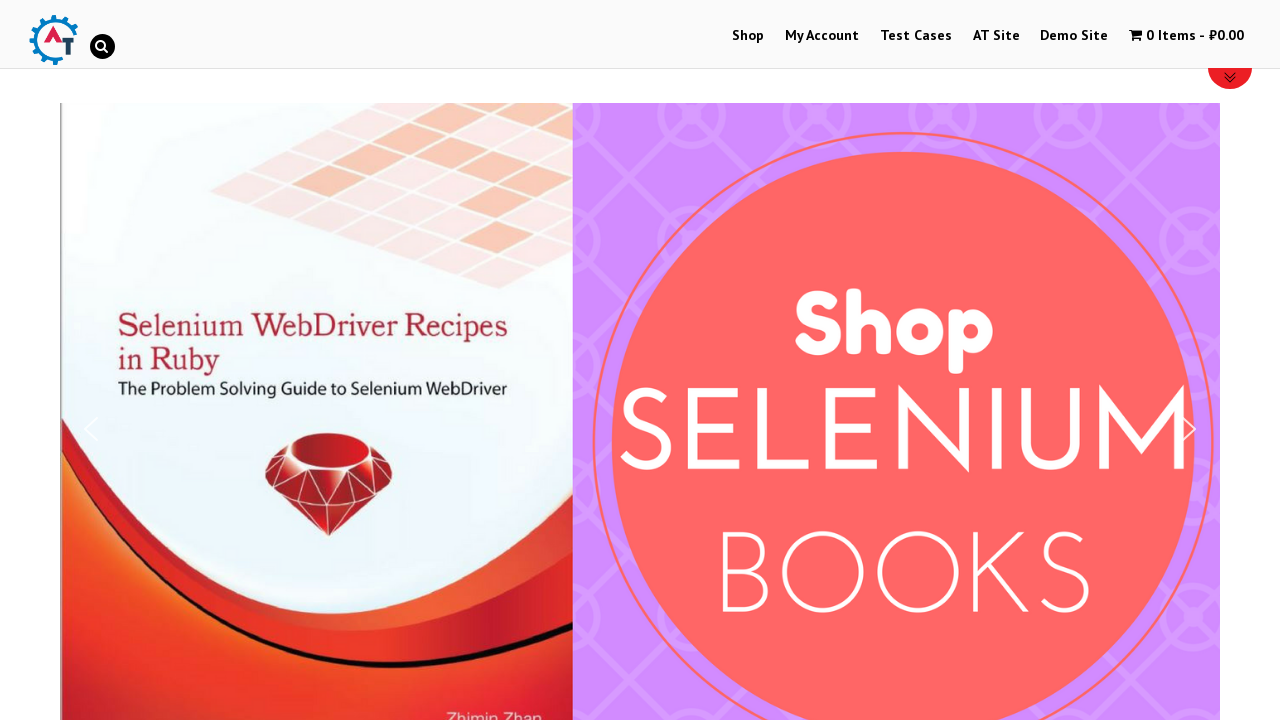

Clicked on Shop navigation link at (748, 36) on text=Shop
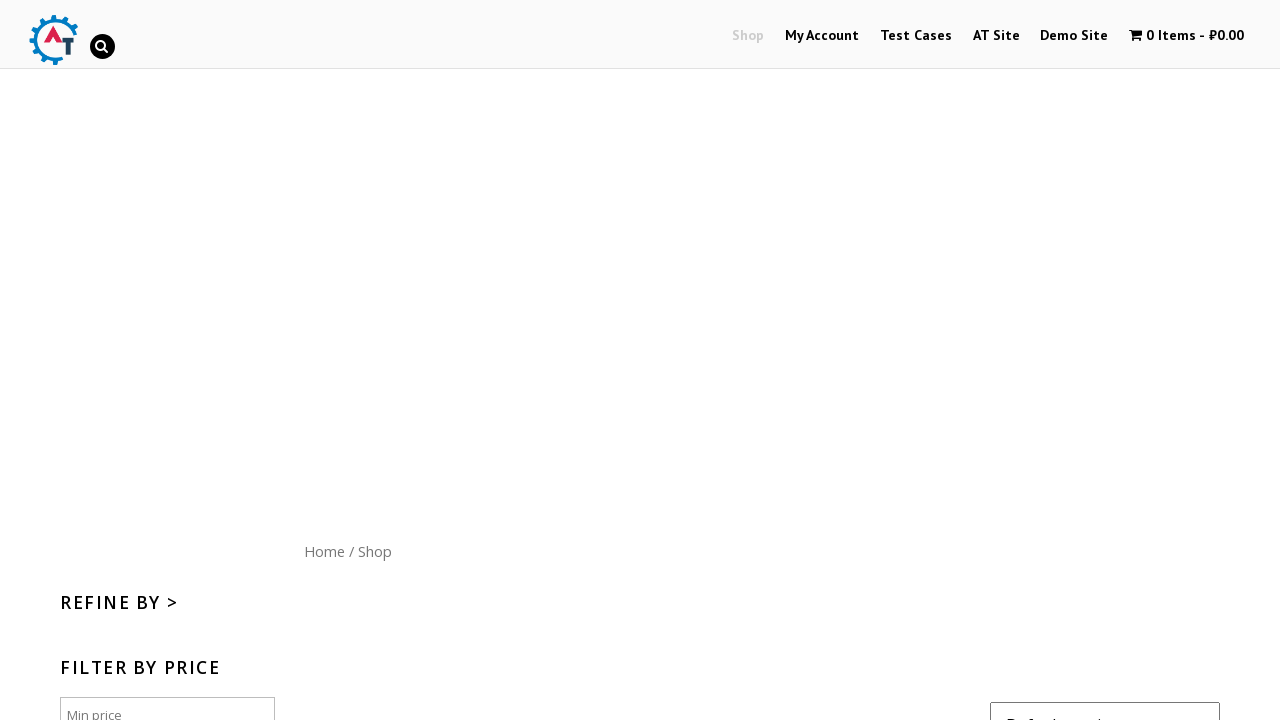

Clicked on HTML category filter at (878, 361) on text=HTML
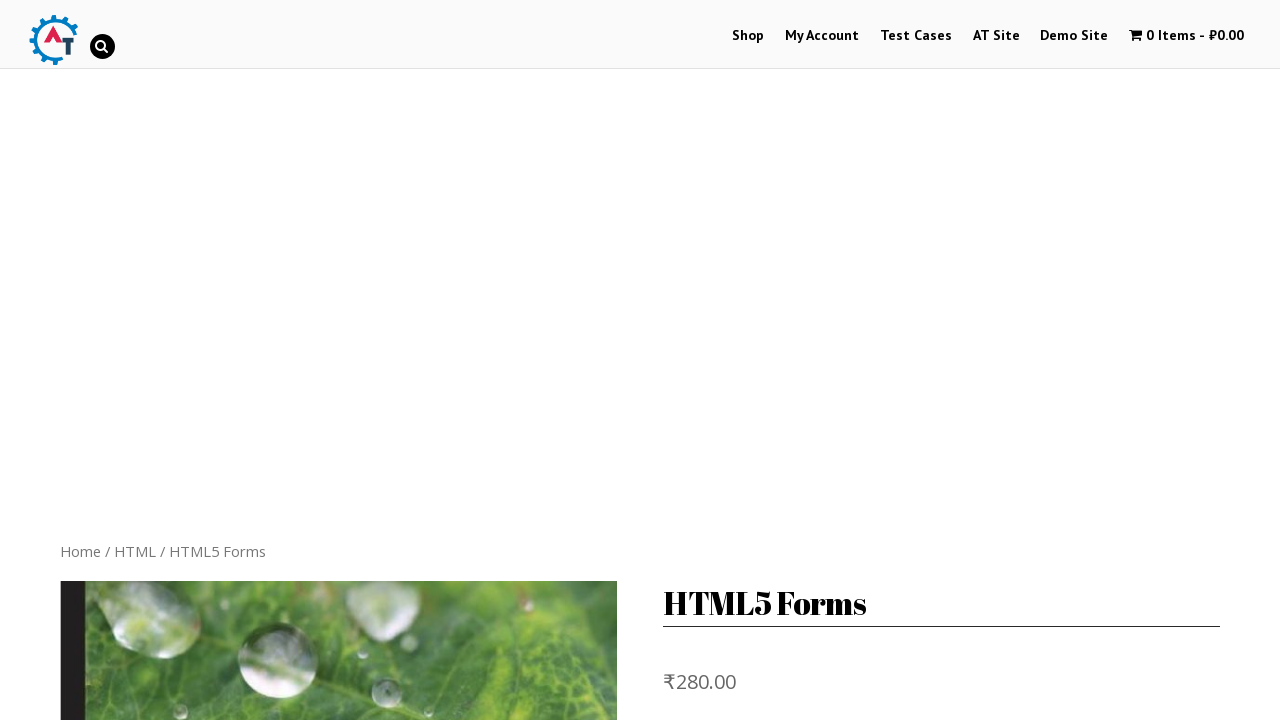

Waited for product images to load
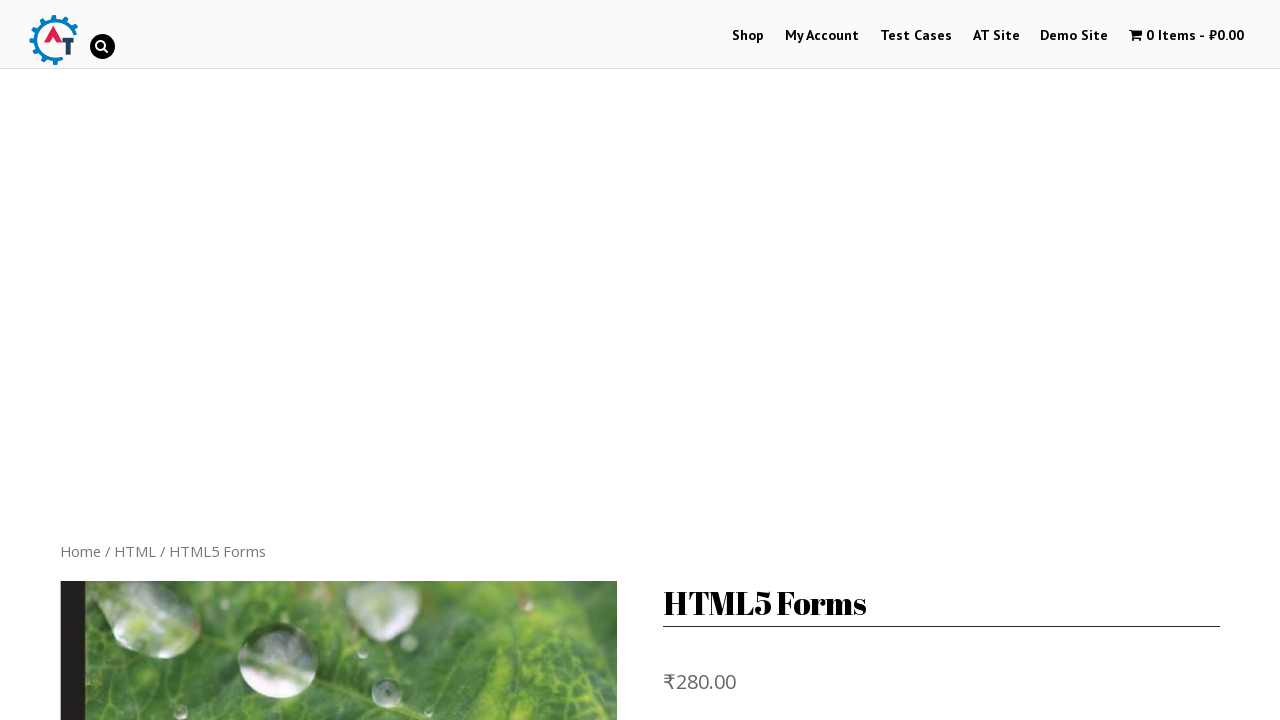

Retrieved all HTML category product items
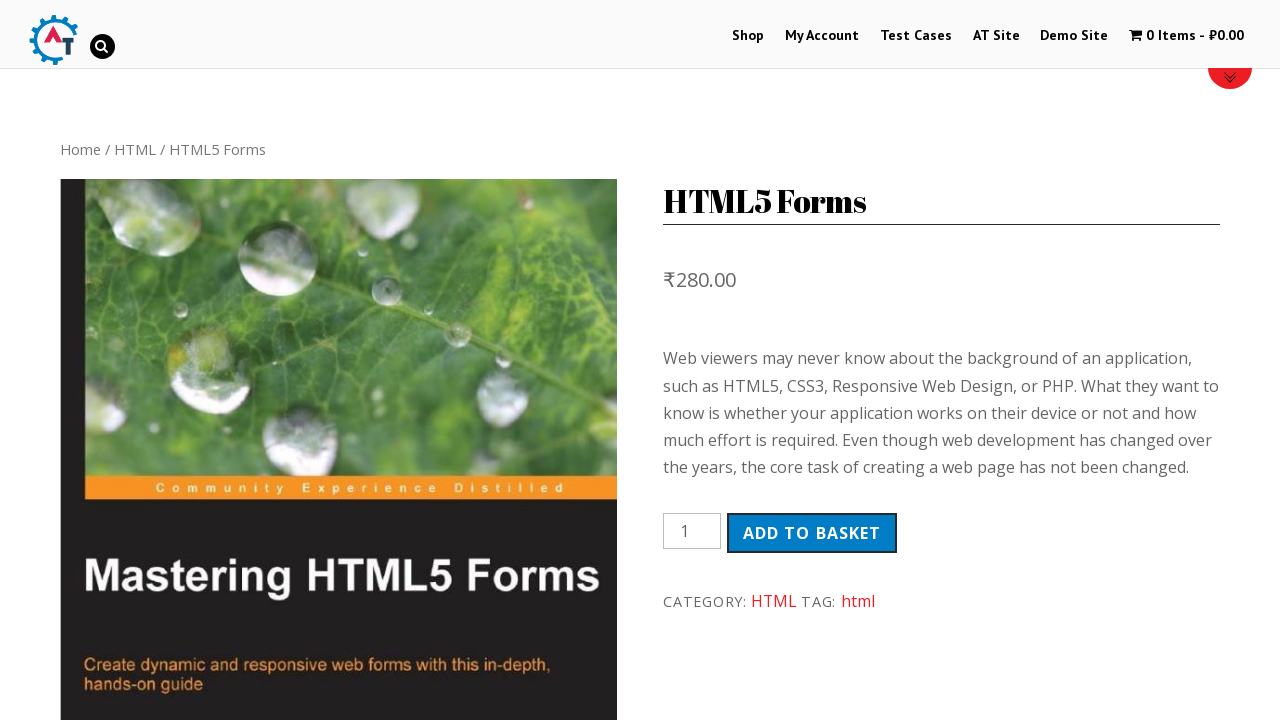

Verified that exactly 3 items are displayed in HTML category
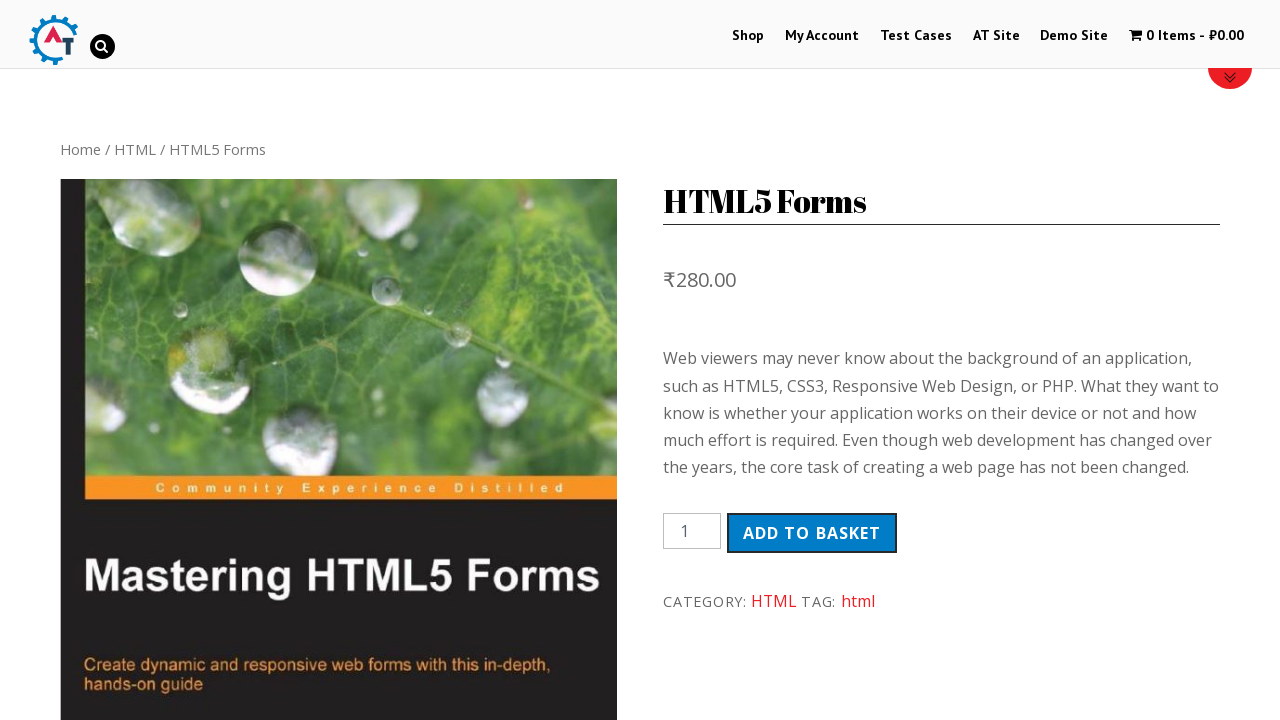

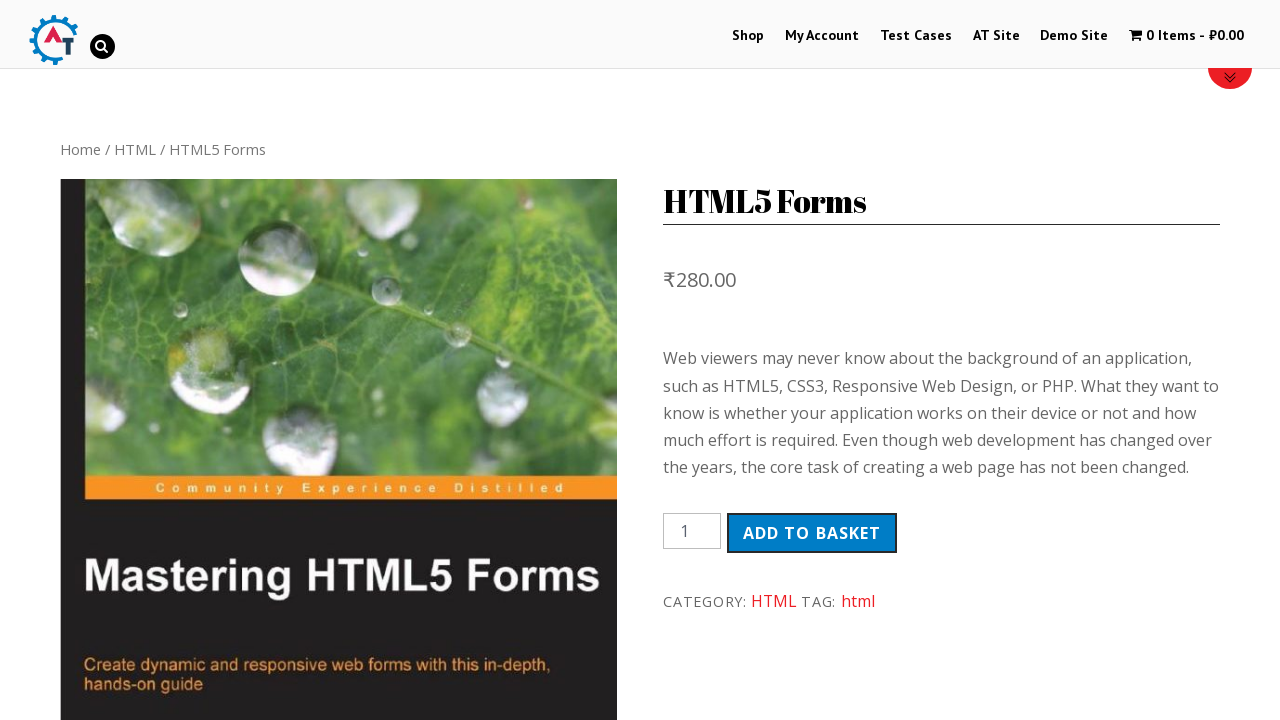